Tests registration form validation by submitting an empty form and verifying all required field error messages are displayed

Starting URL: https://alada.vn/tai-khoan/dang-ky.html

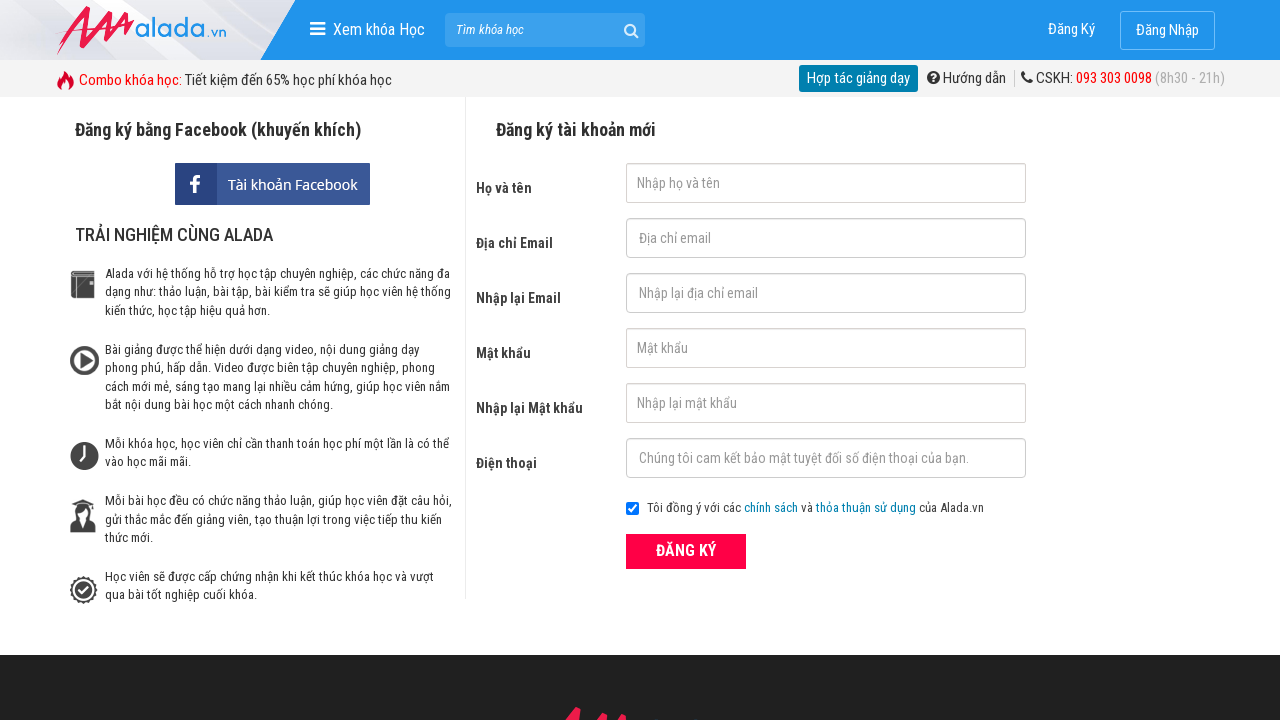

Clicked submit button without filling any form fields at (686, 551) on button[type='submit']
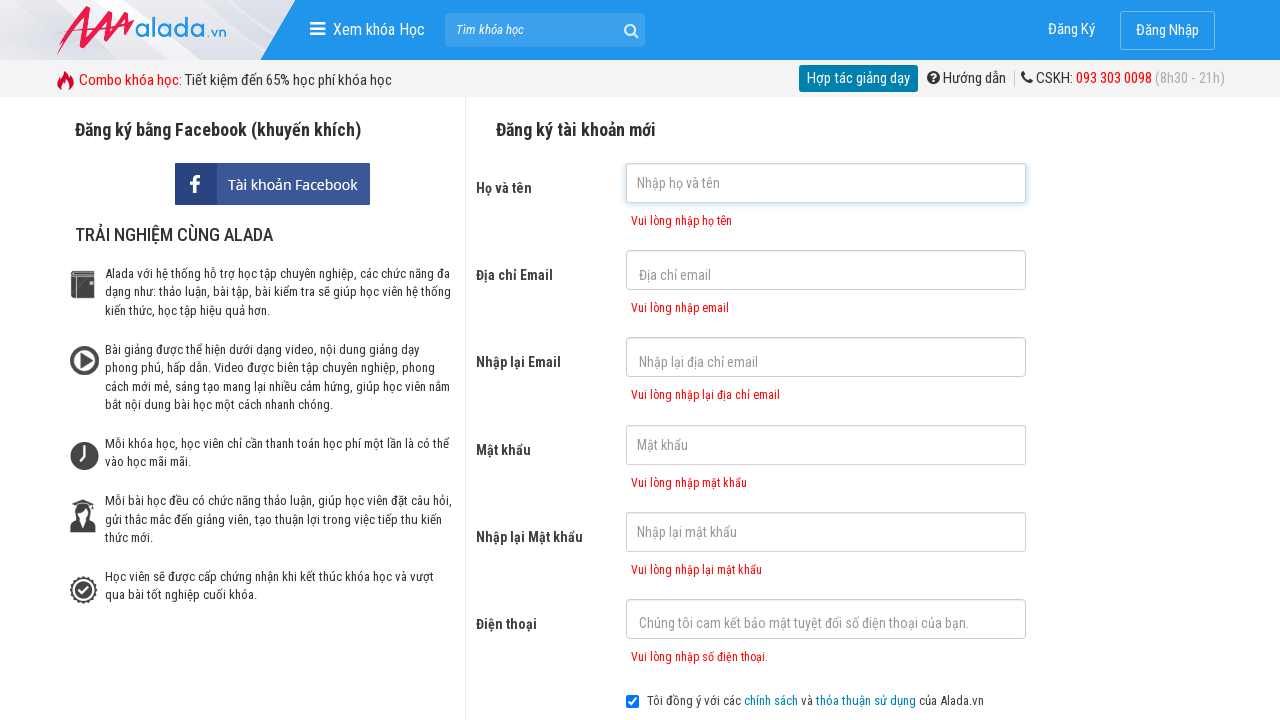

First name error message appeared
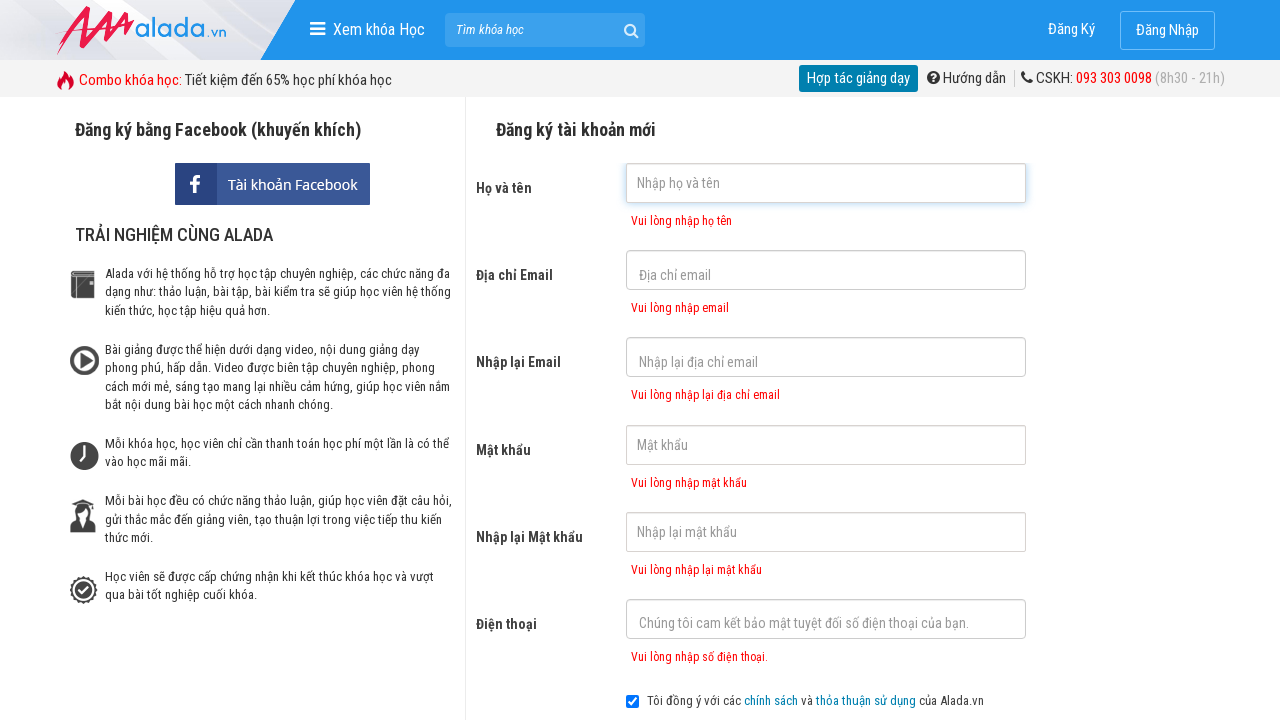

Email error message appeared
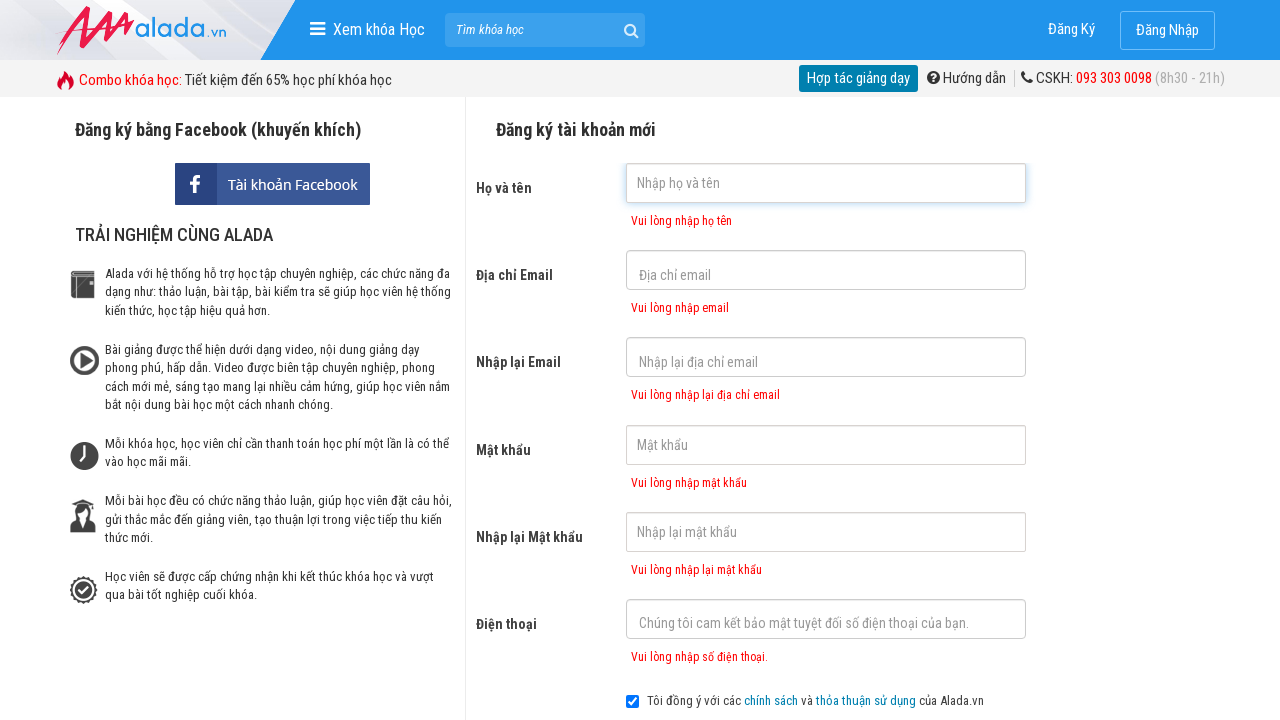

Confirm email error message appeared
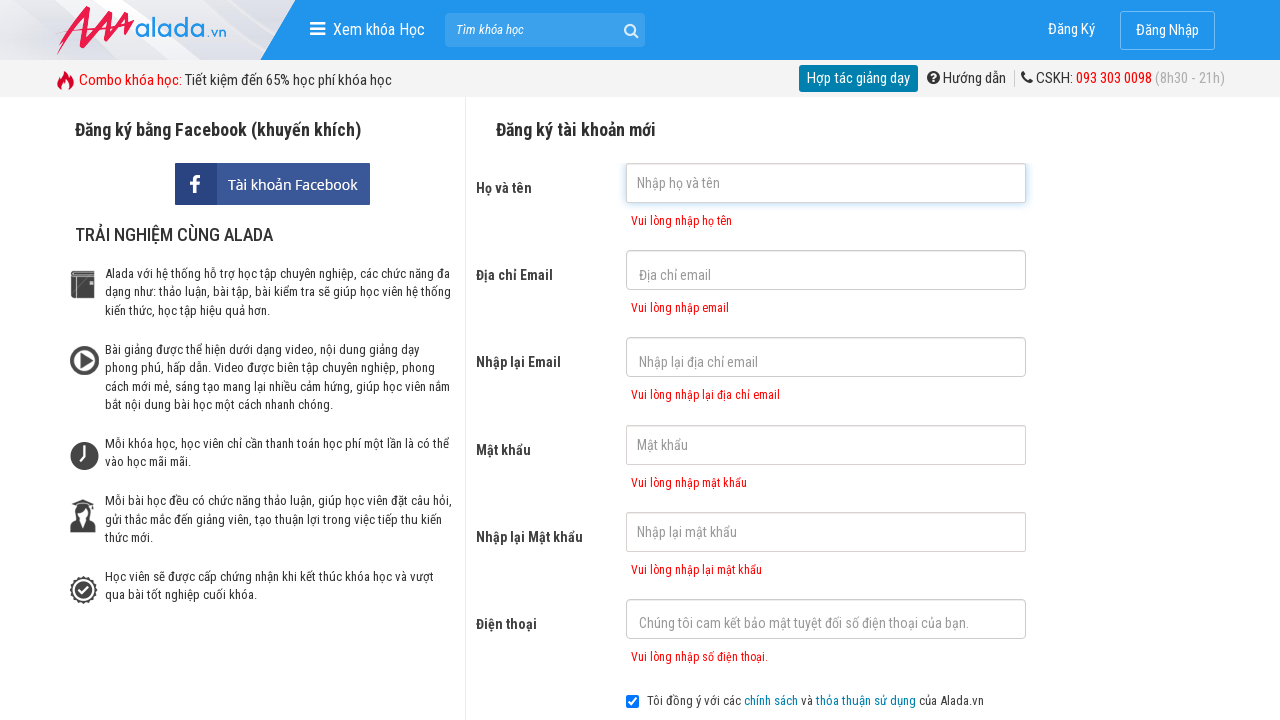

Password error message appeared
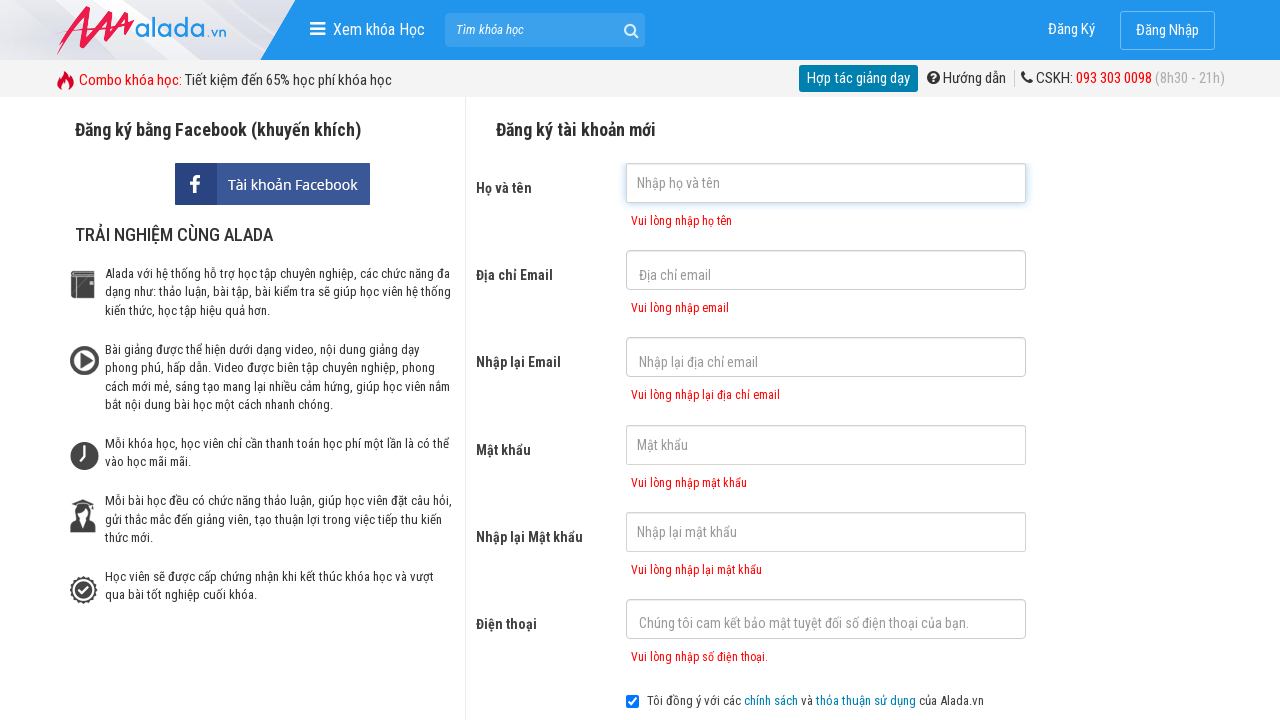

Confirm password error message appeared
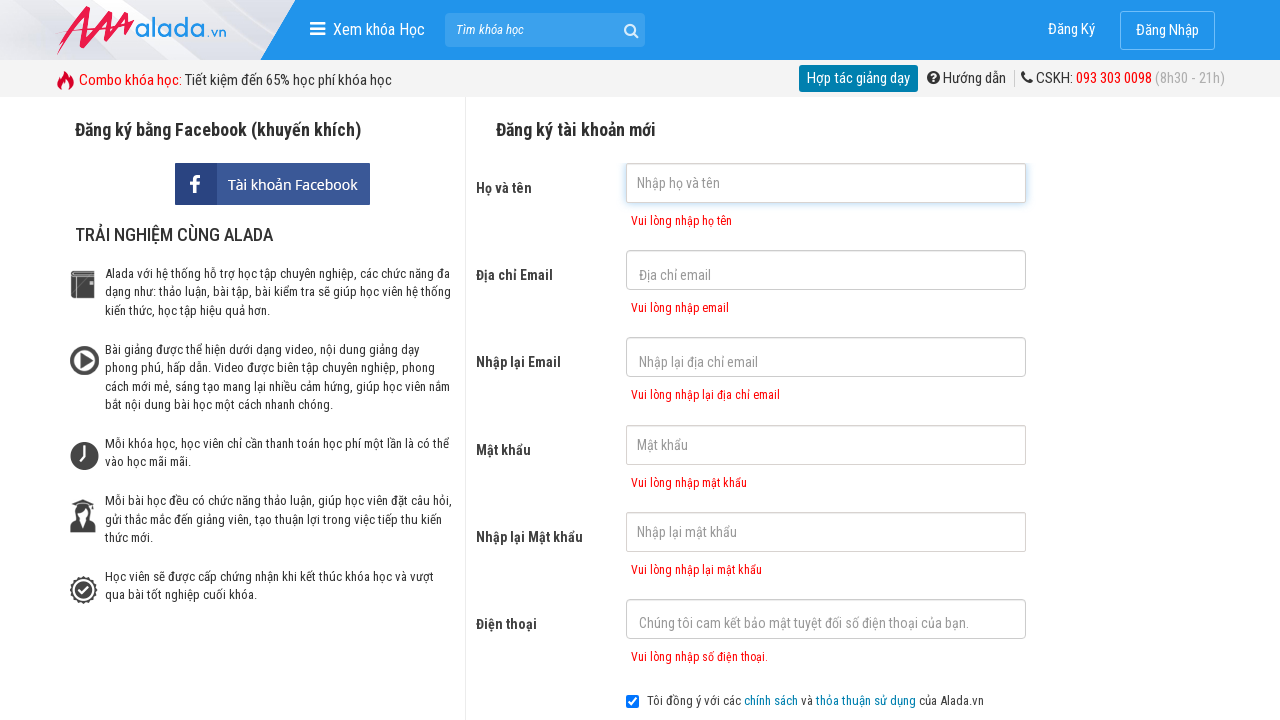

Phone error message appeared
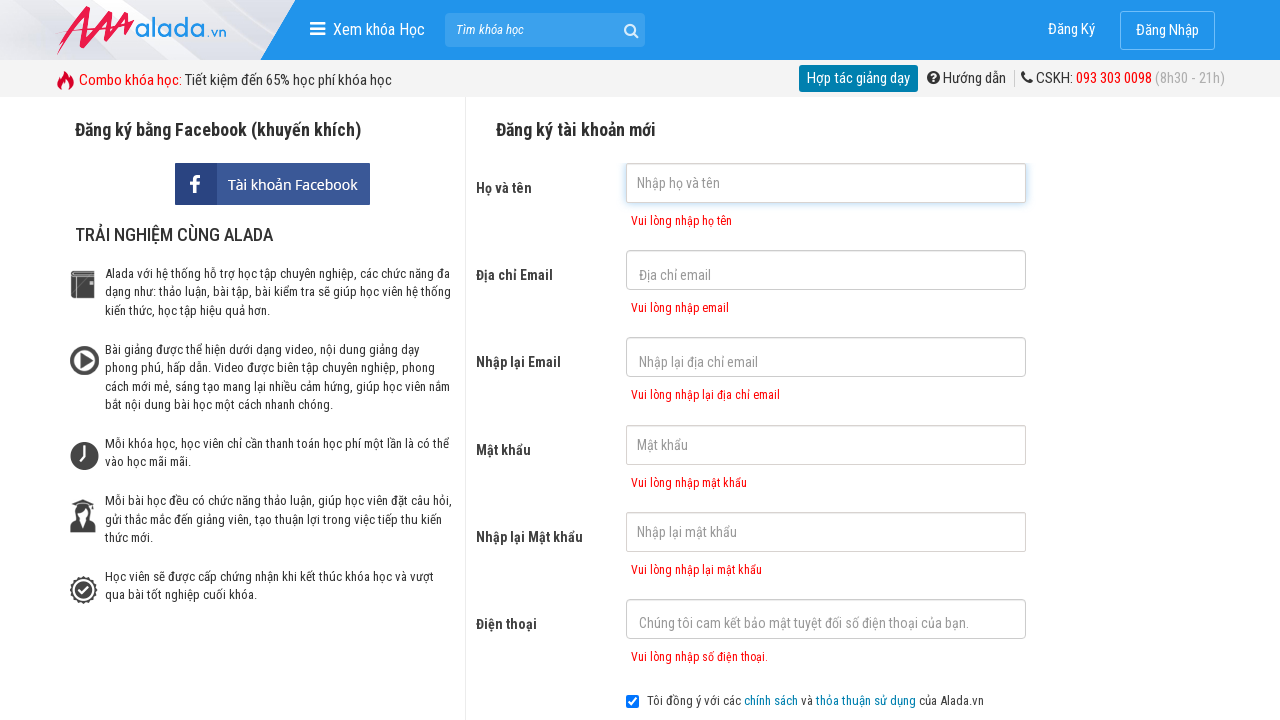

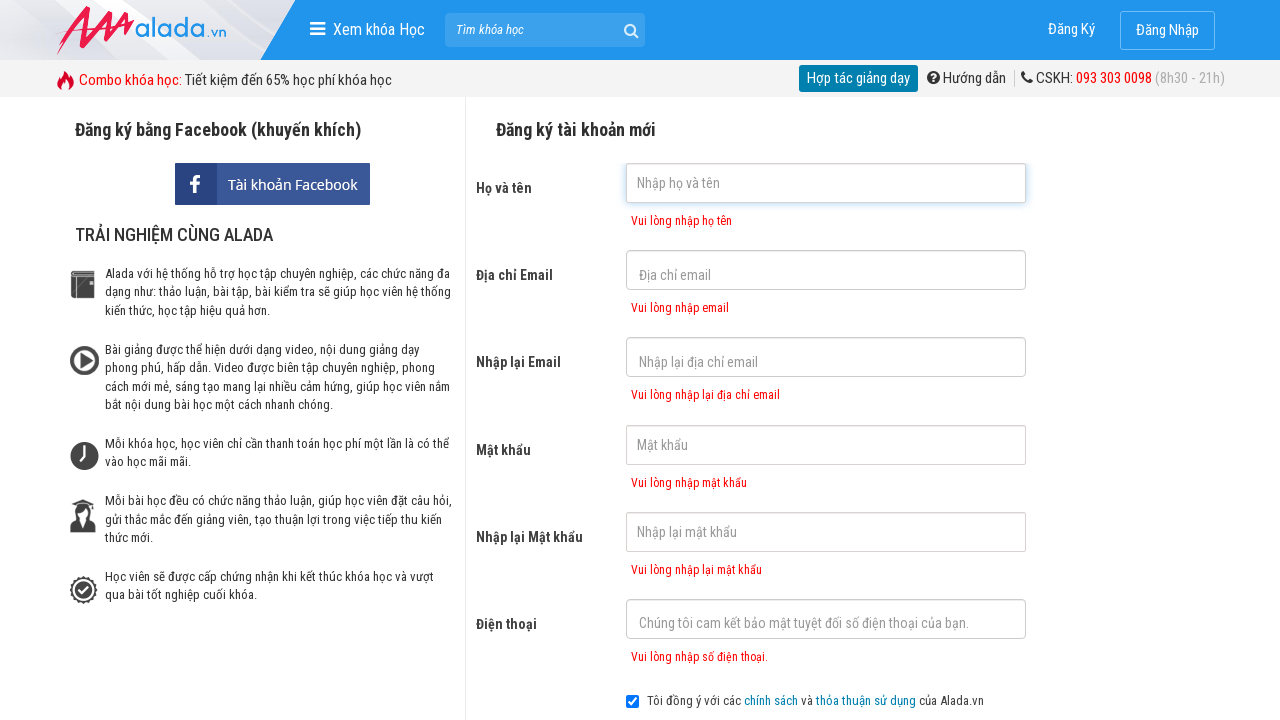